Tests dropdown selection functionality by selecting "Option 1" from a dropdown menu and verifying the selection was correctly applied.

Starting URL: https://the-internet.herokuapp.com/dropdown

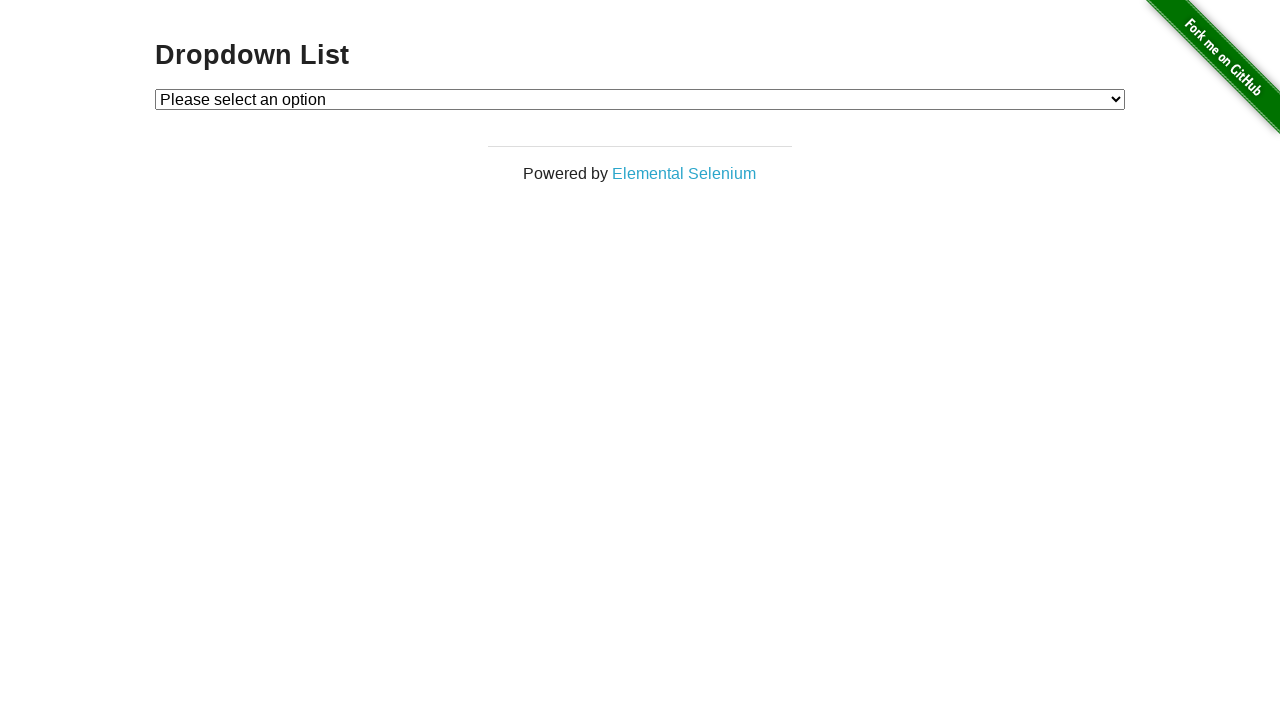

Selected 'Option 1' from the dropdown menu on #dropdown
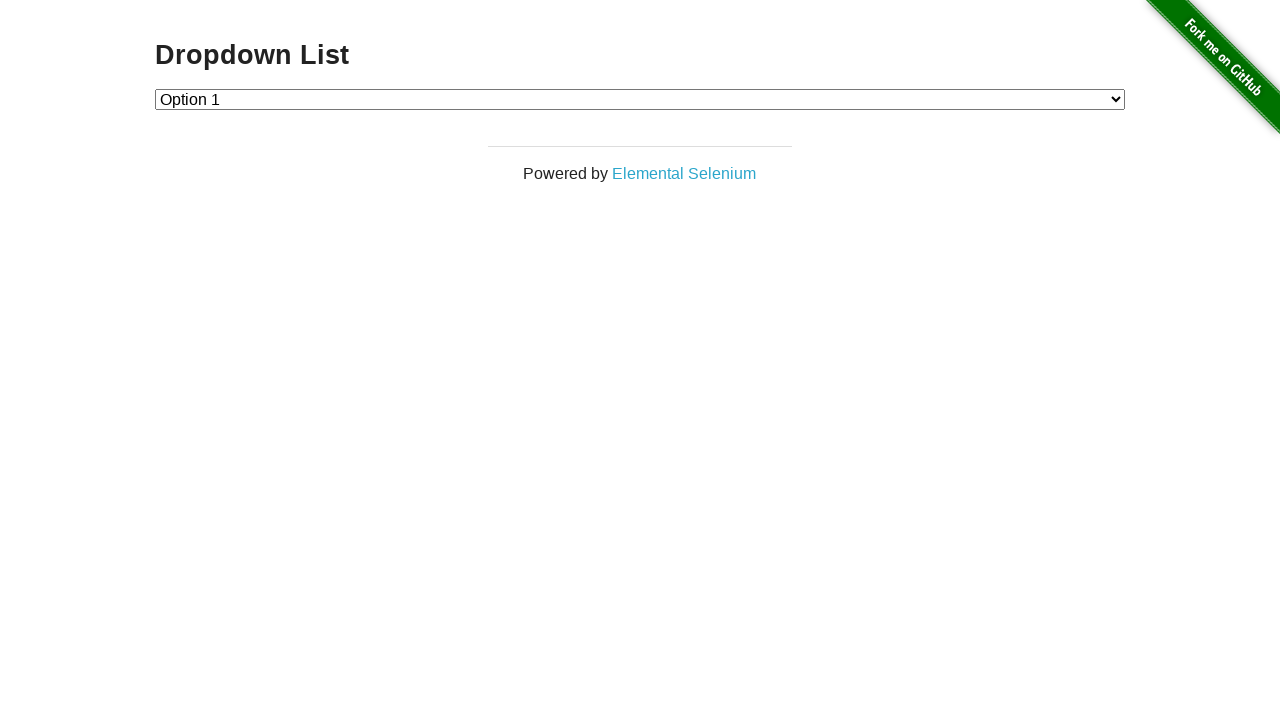

Retrieved the selected dropdown value
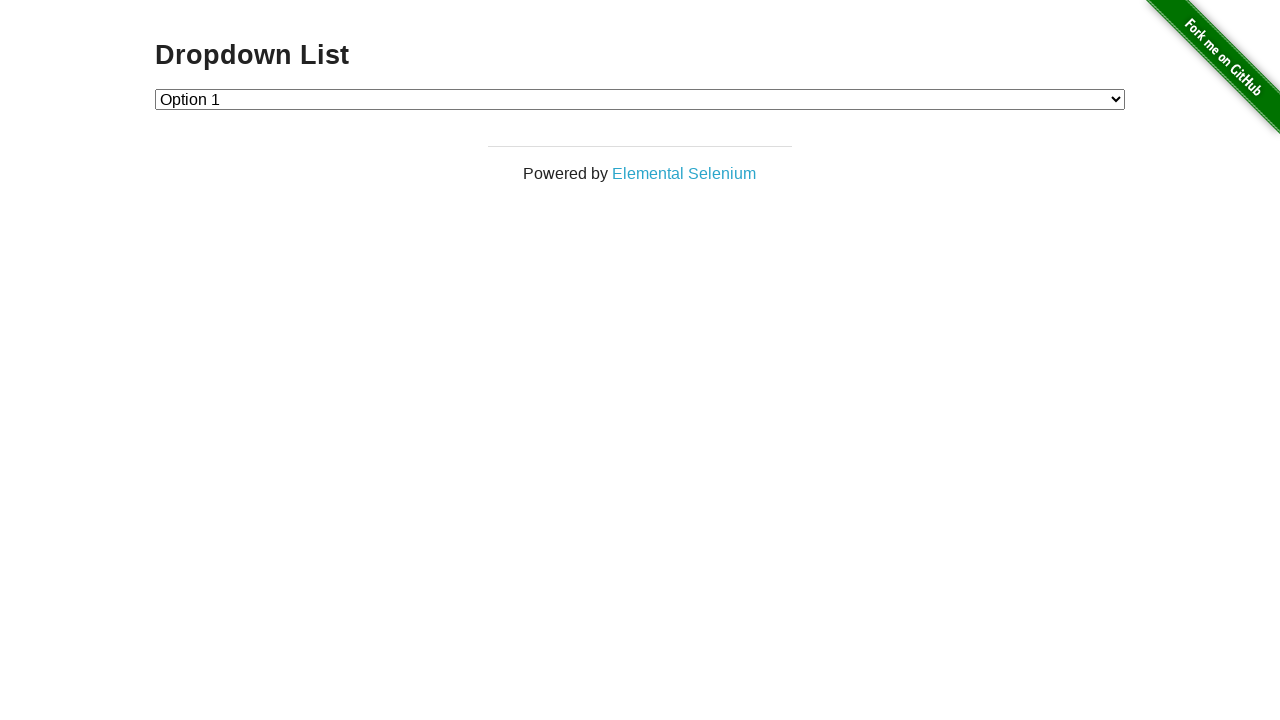

Verified that 'Option 1' is correctly selected in the dropdown
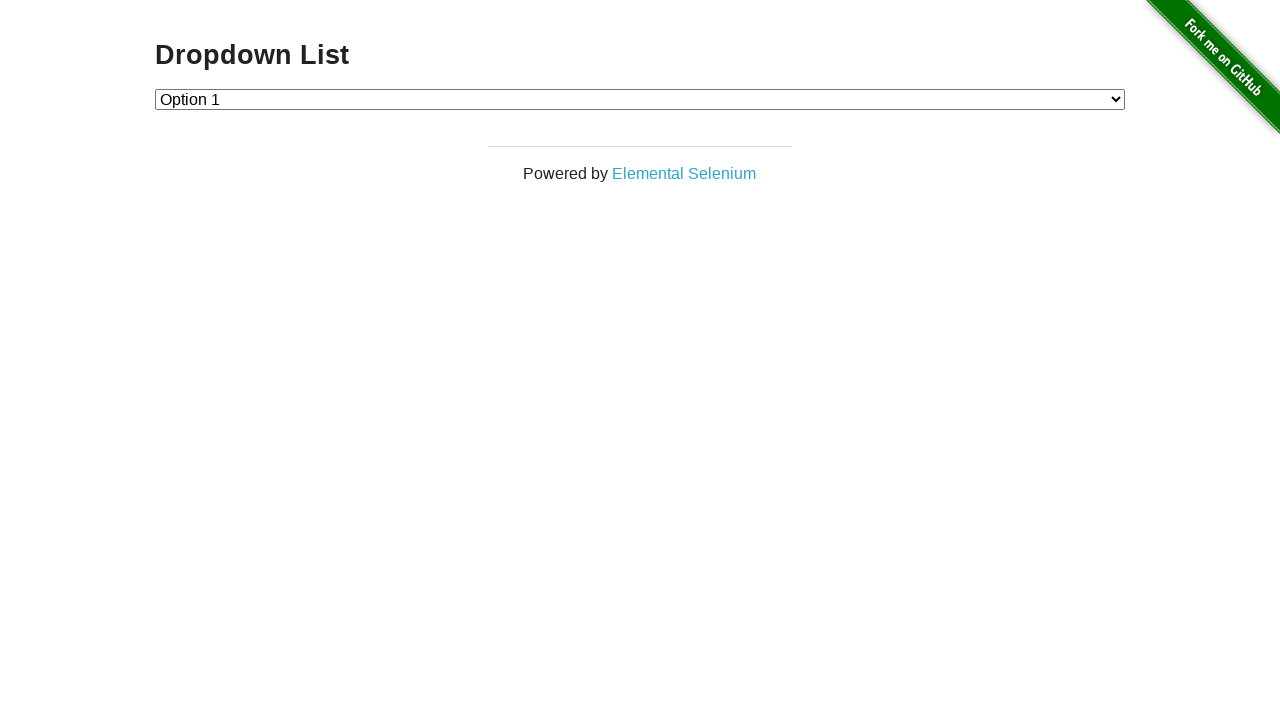

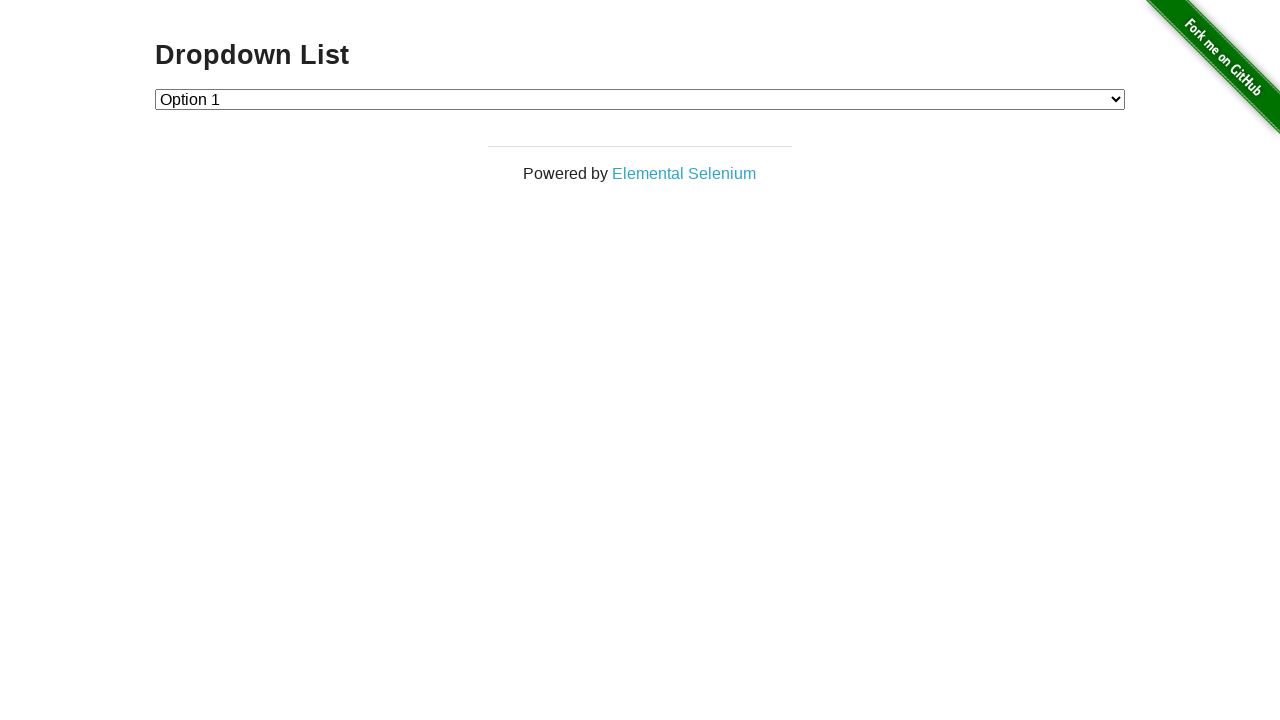